Tests clicking on a text element and verifying that related content becomes visible on the W3Schools homepage

Starting URL: https://www.w3schools.com

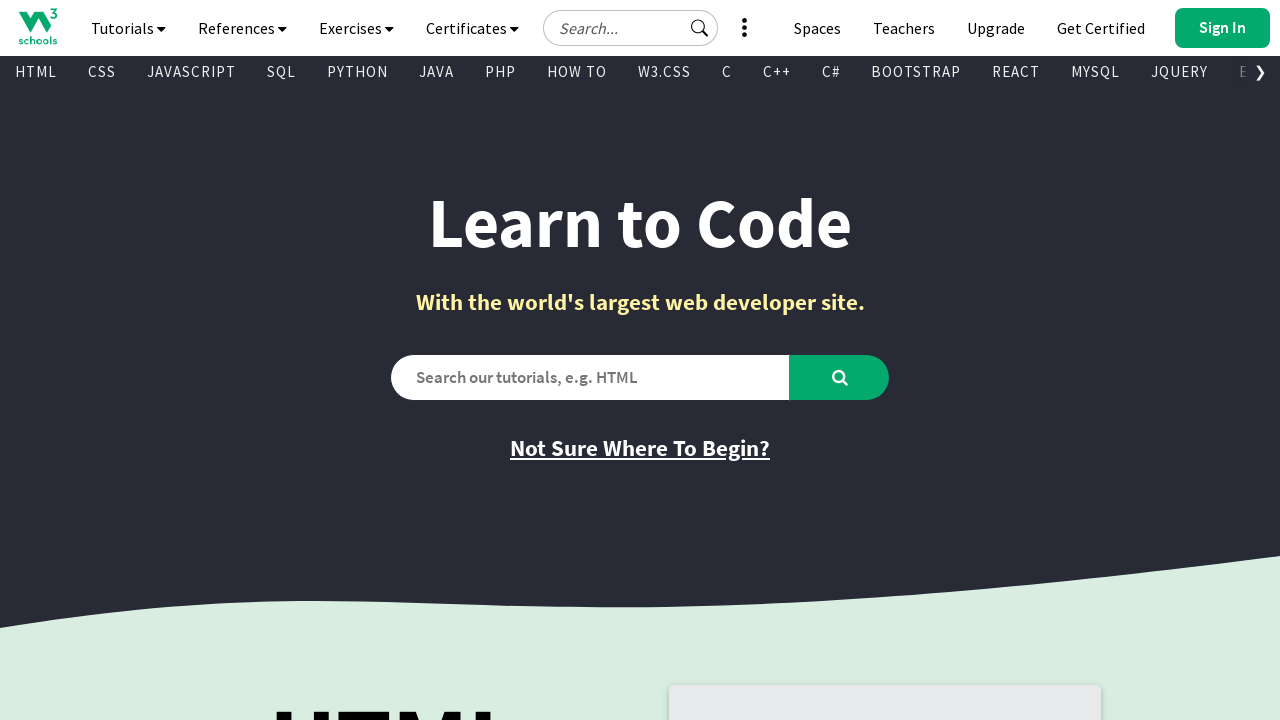

Clicked on 'Not Sure Where To Begin?' text element at (640, 448) on internal:text="Not Sure Where To Begin?"i
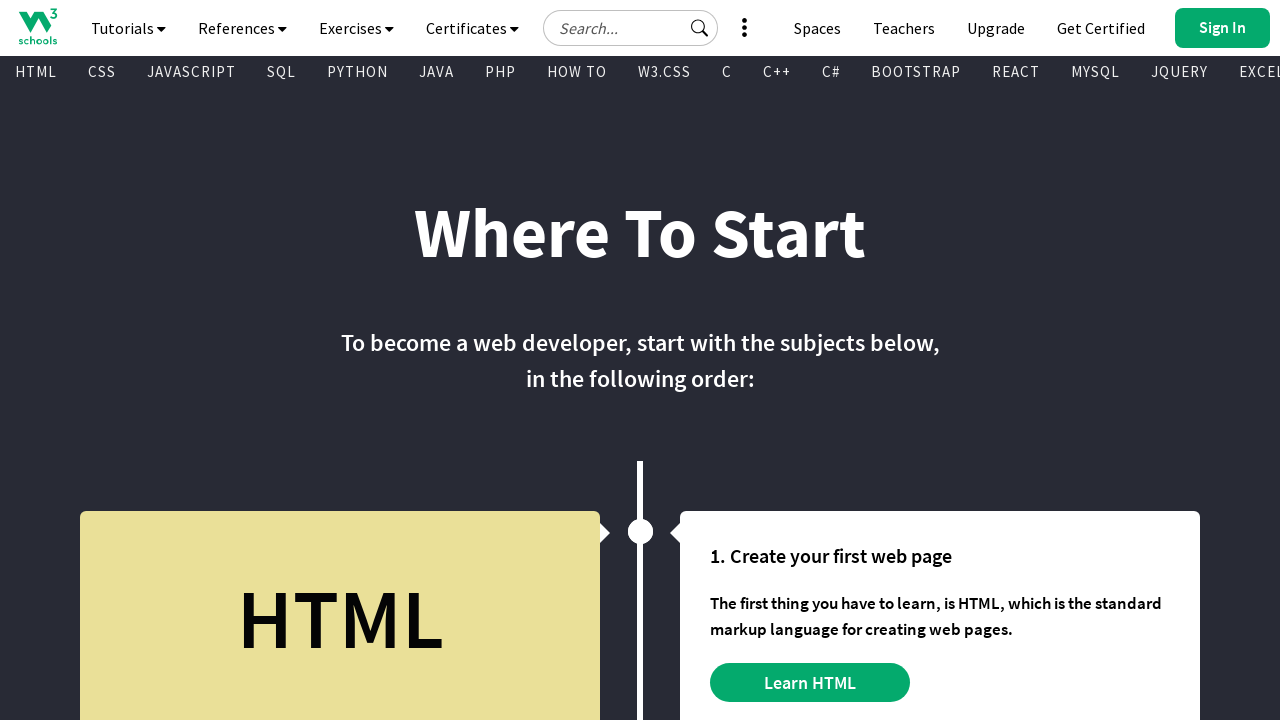

Verified that 'To become a web developer' text is visible
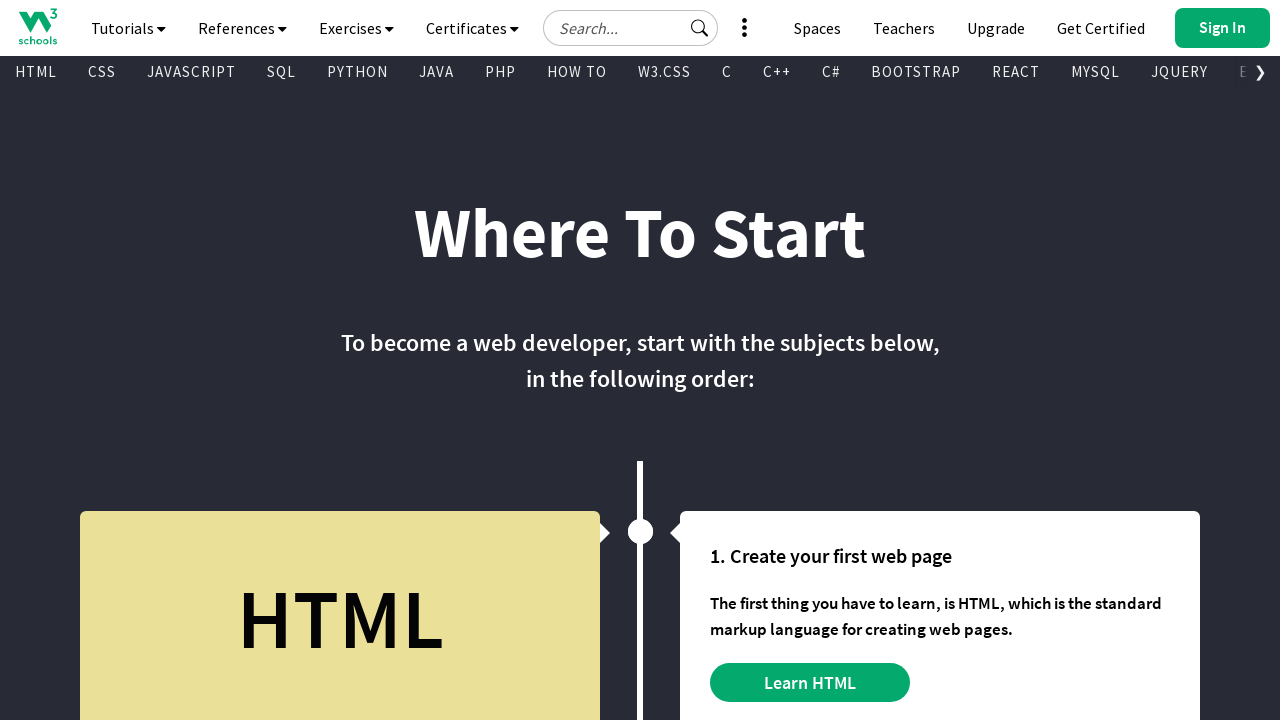

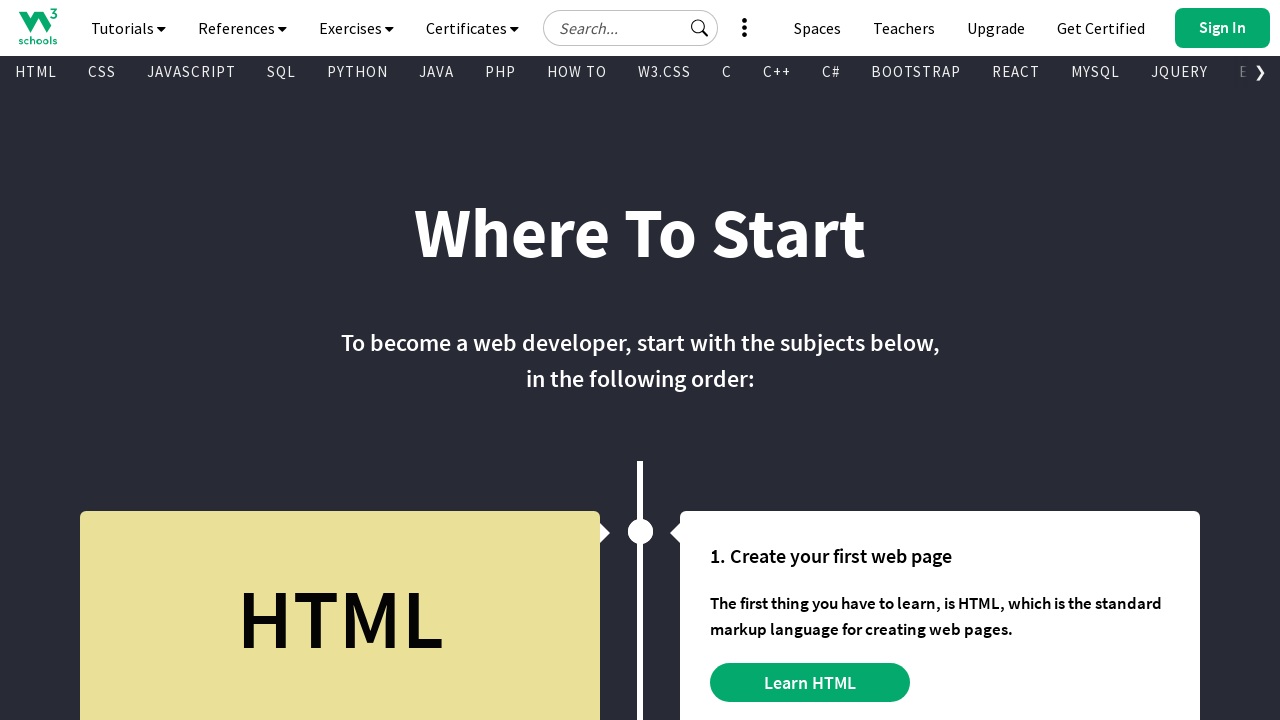